Tests search functionality on a book webshop by entering a search query, clicking the search button, and verifying that the expected number of book results are displayed.

Starting URL: https://danube-webshop.herokuapp.com/

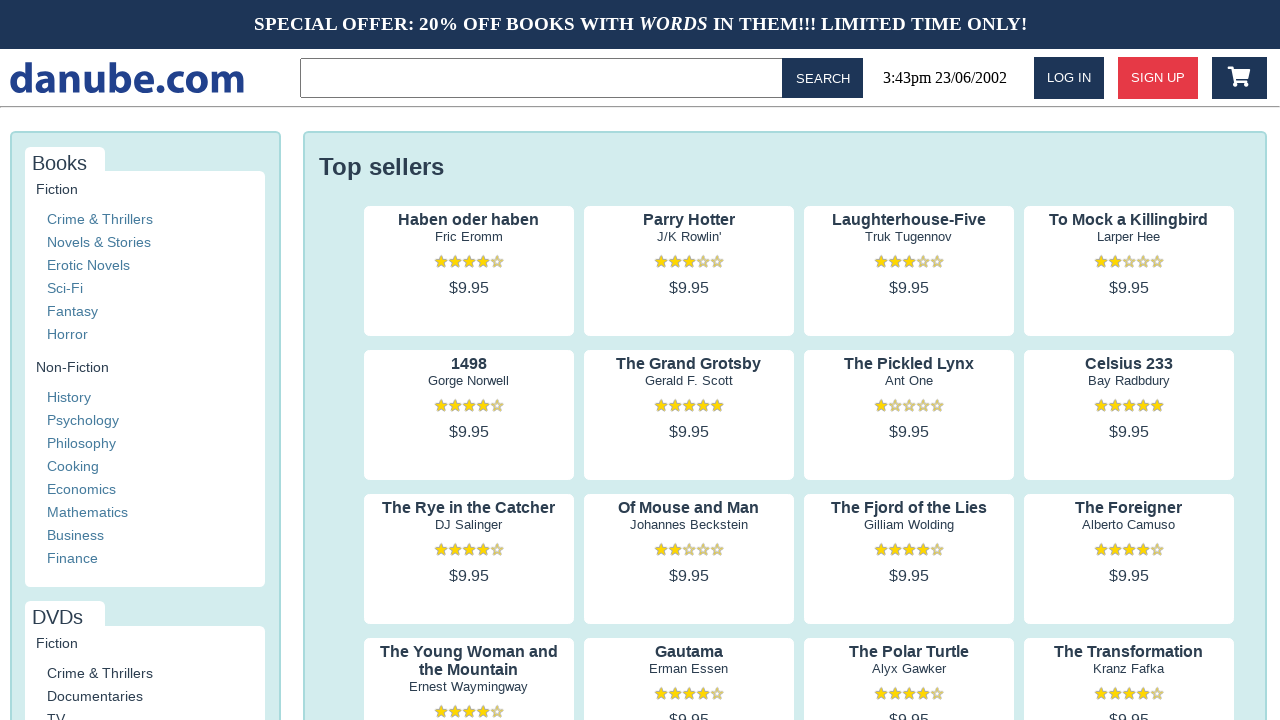

Clicked on the search input field at (545, 78) on .topbar > input
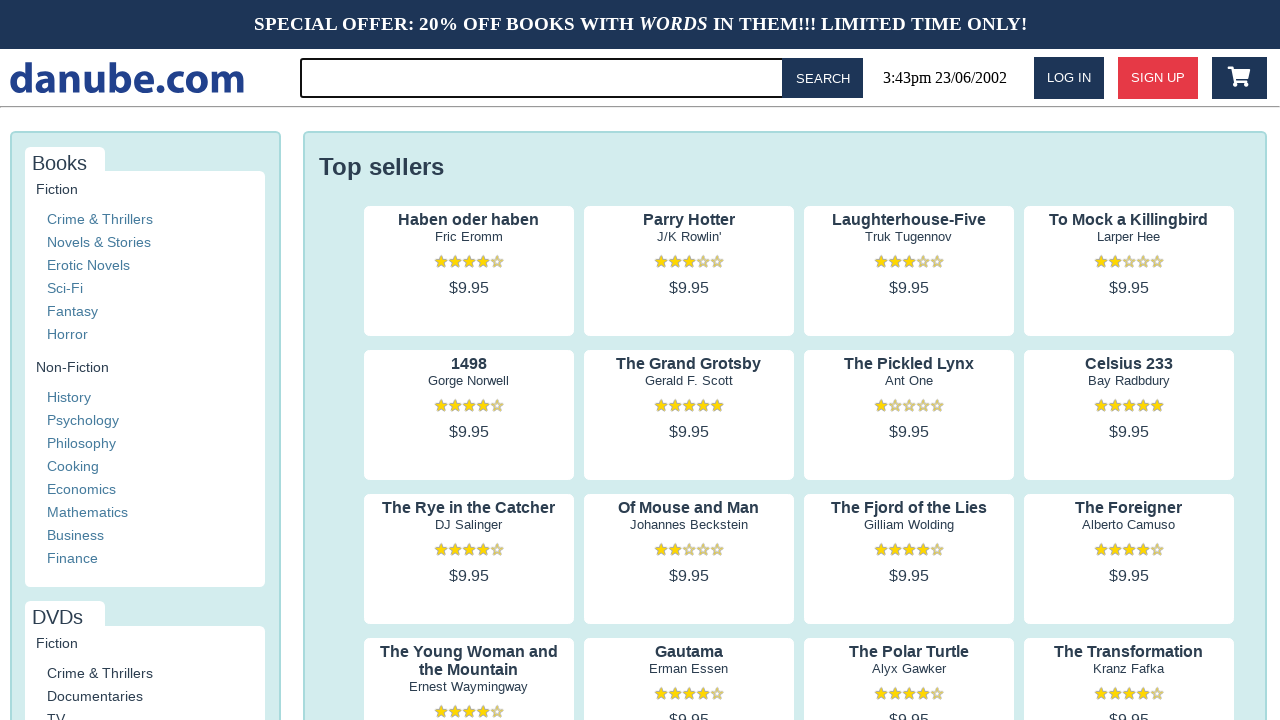

Typed search keyword 'for' into search field on .topbar > input
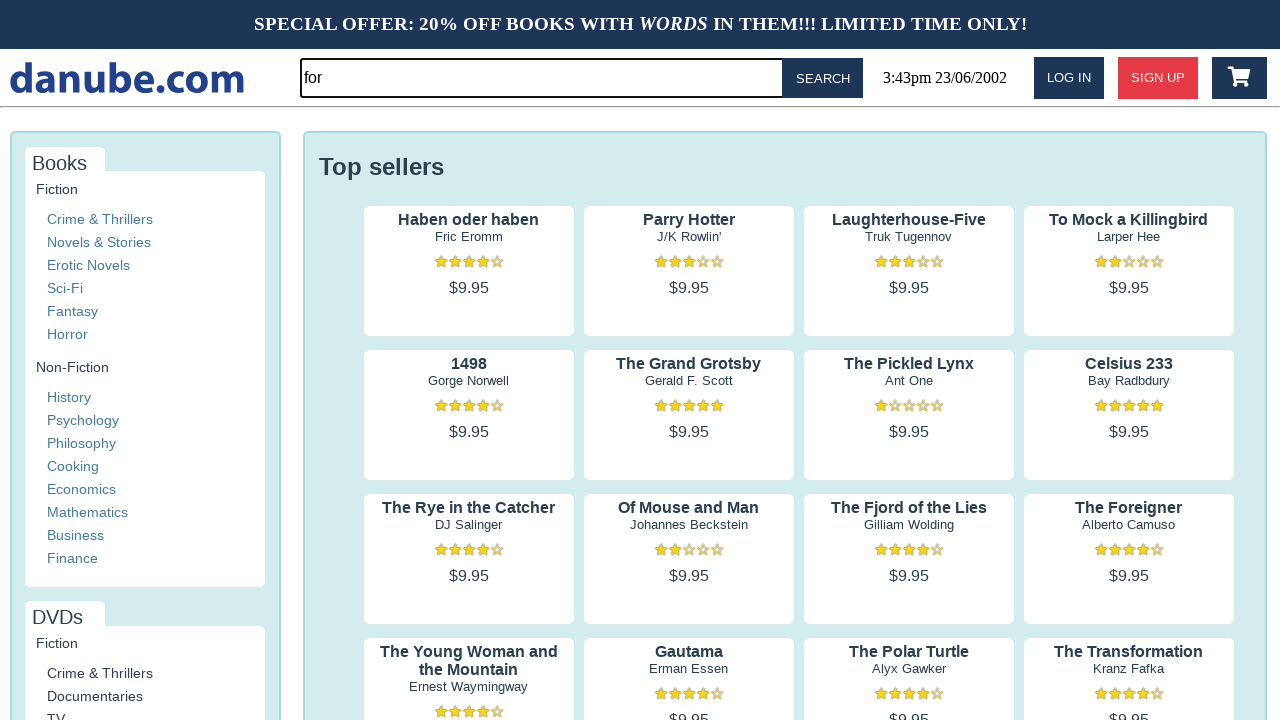

Clicked search button at (823, 78) on #button-search
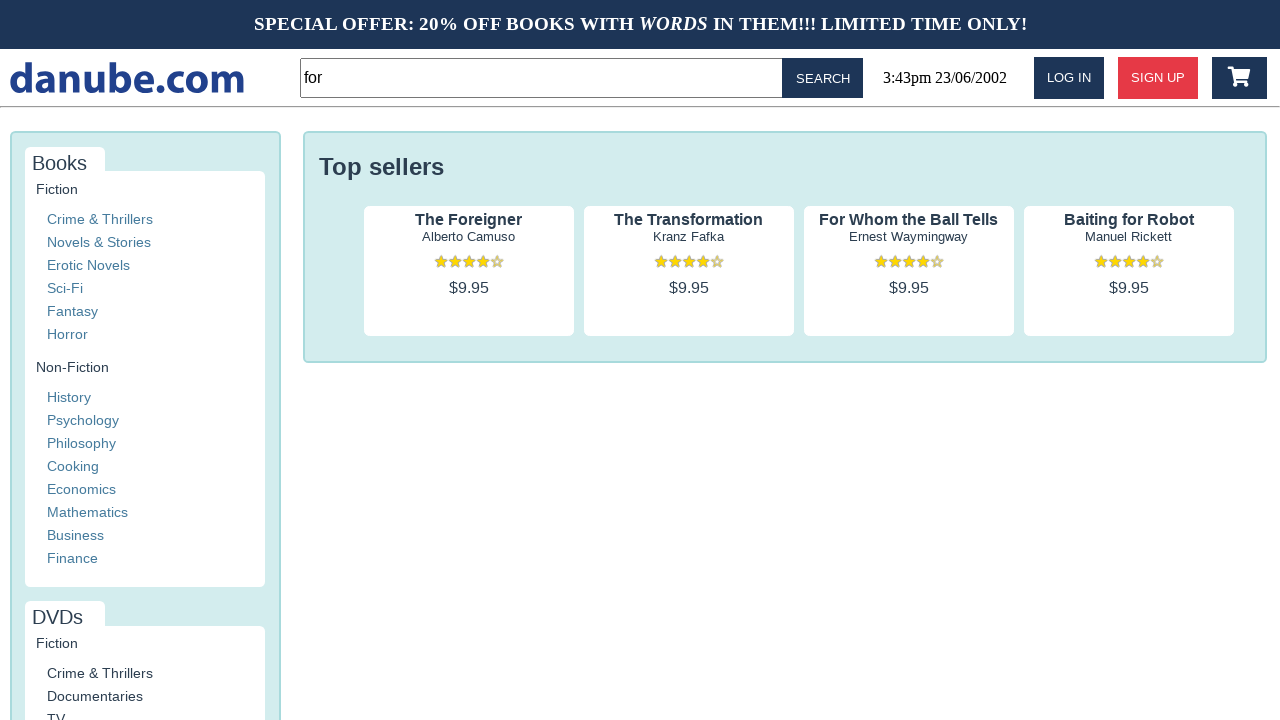

Search results loaded successfully
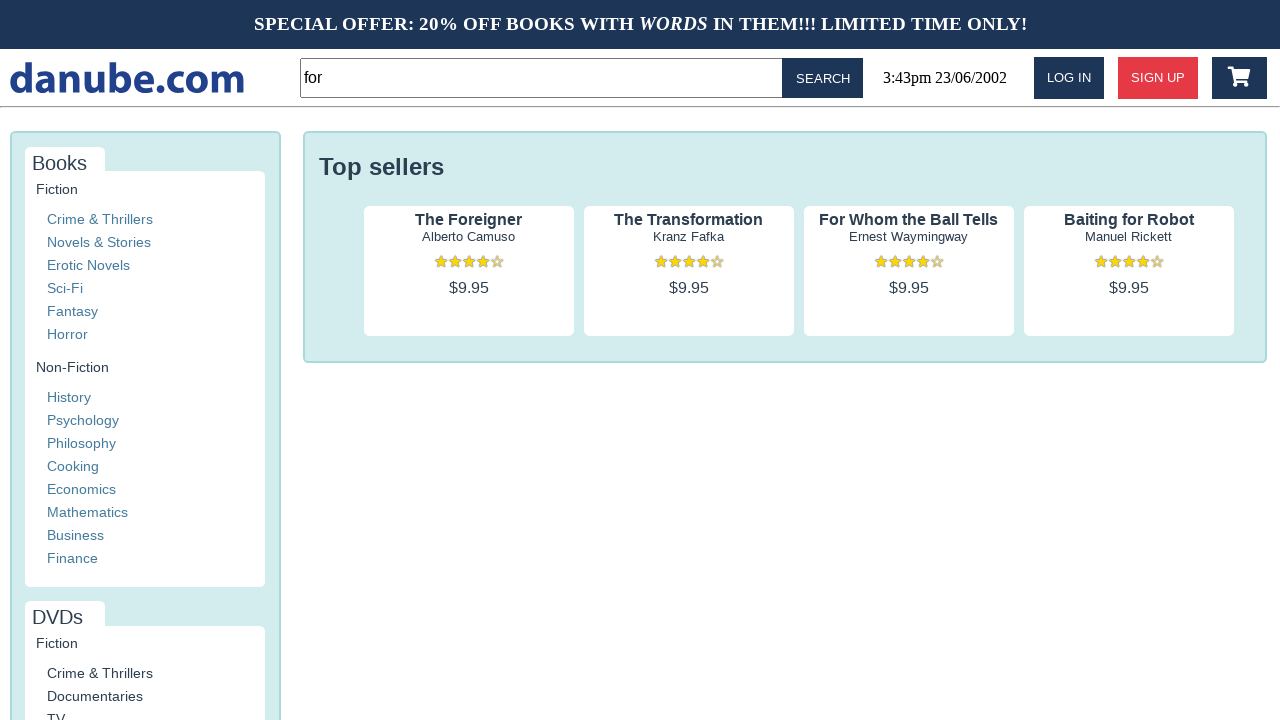

Found 4 search results
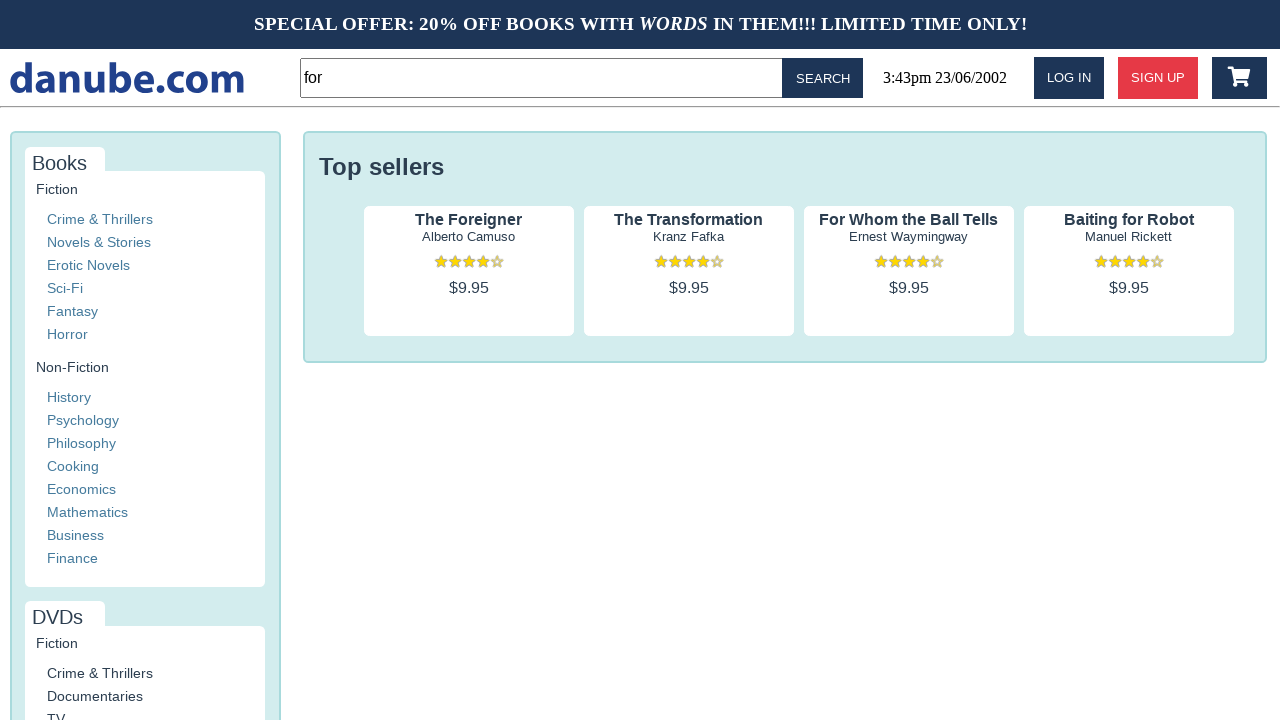

Verified that exactly 4 book results are displayed
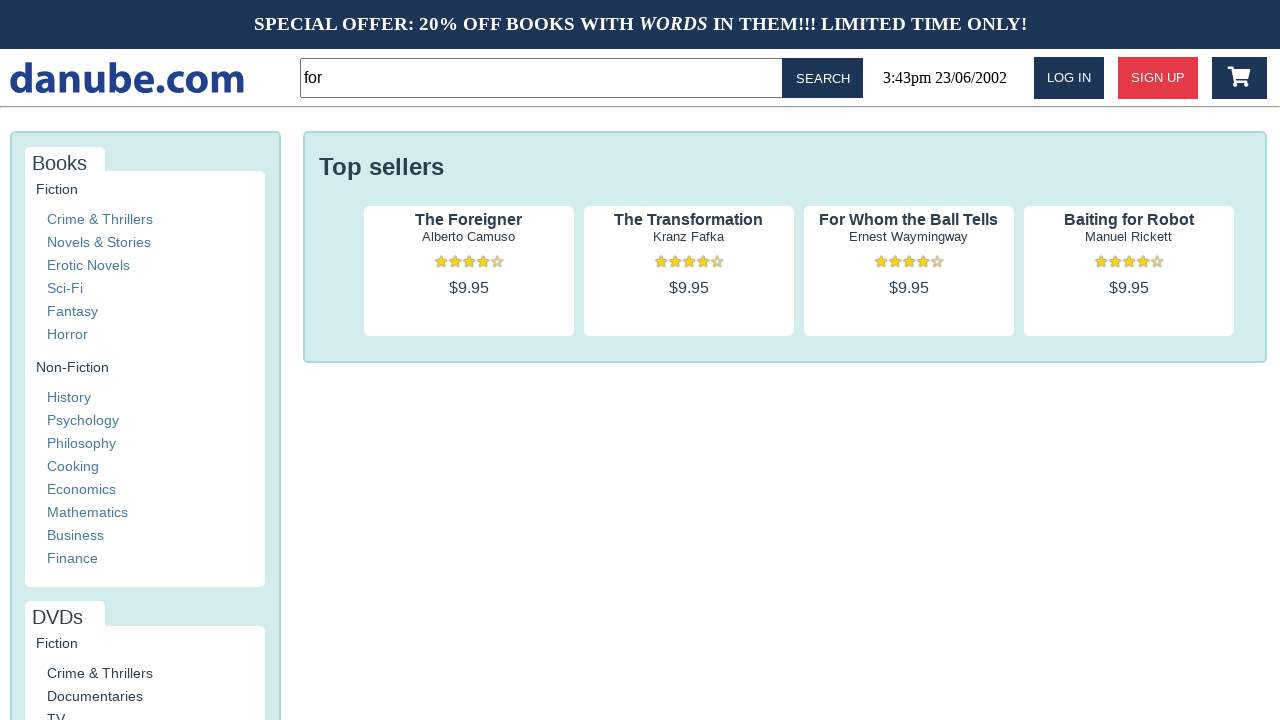

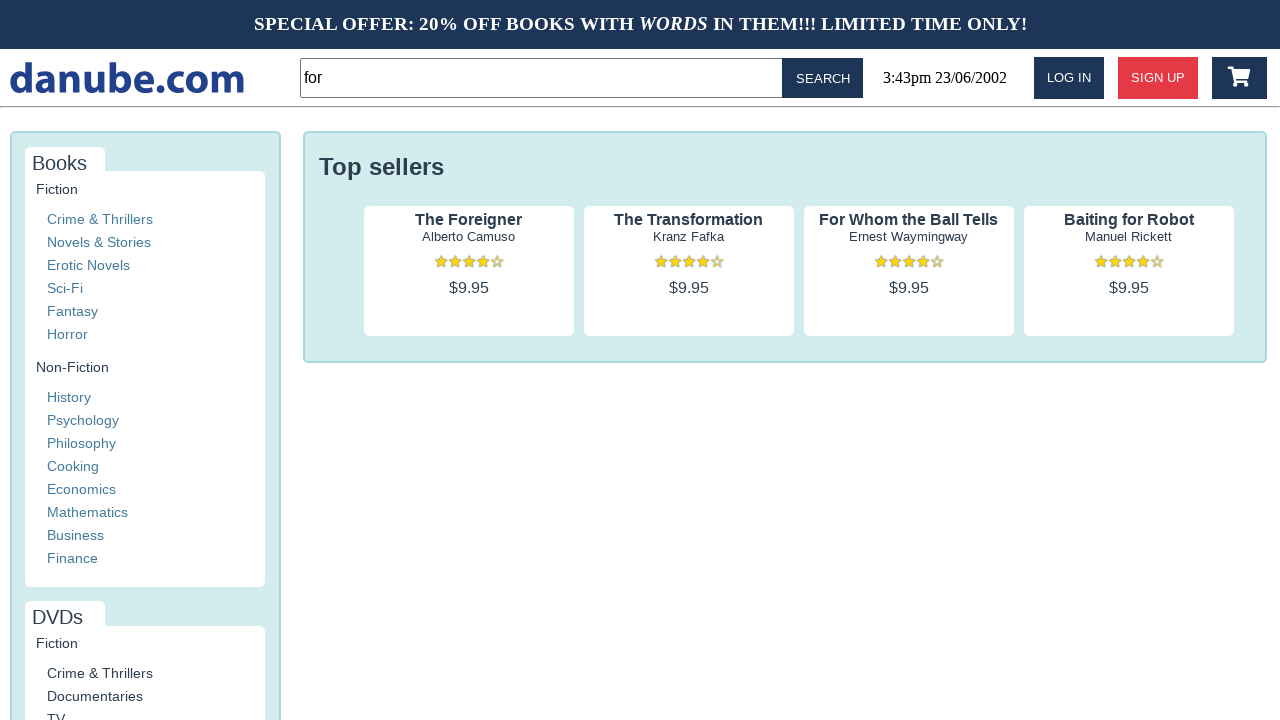